Tests JavaScript confirmation alert handling by clicking a button to trigger the alert, accepting it, and verifying the output message is displayed.

Starting URL: https://www.hyrtutorials.com/p/alertsdemo.html

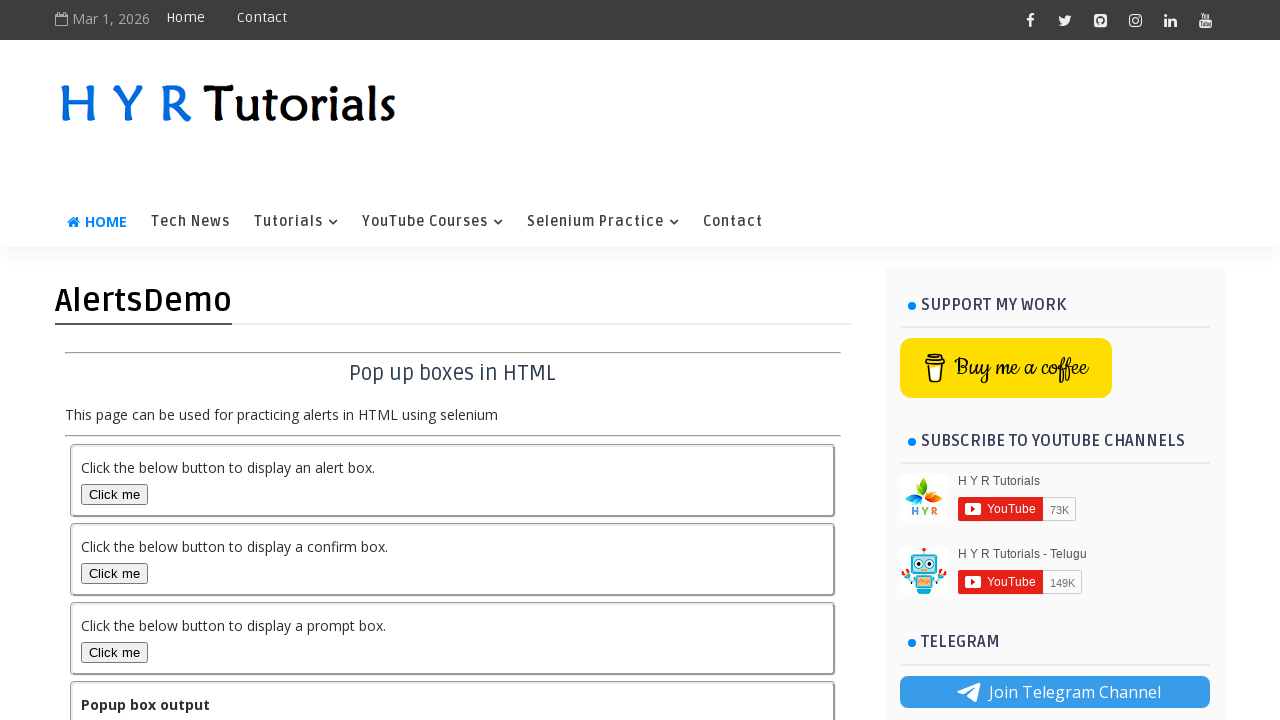

Clicked the confirm box button to trigger the confirmation alert at (114, 573) on #confirmBox
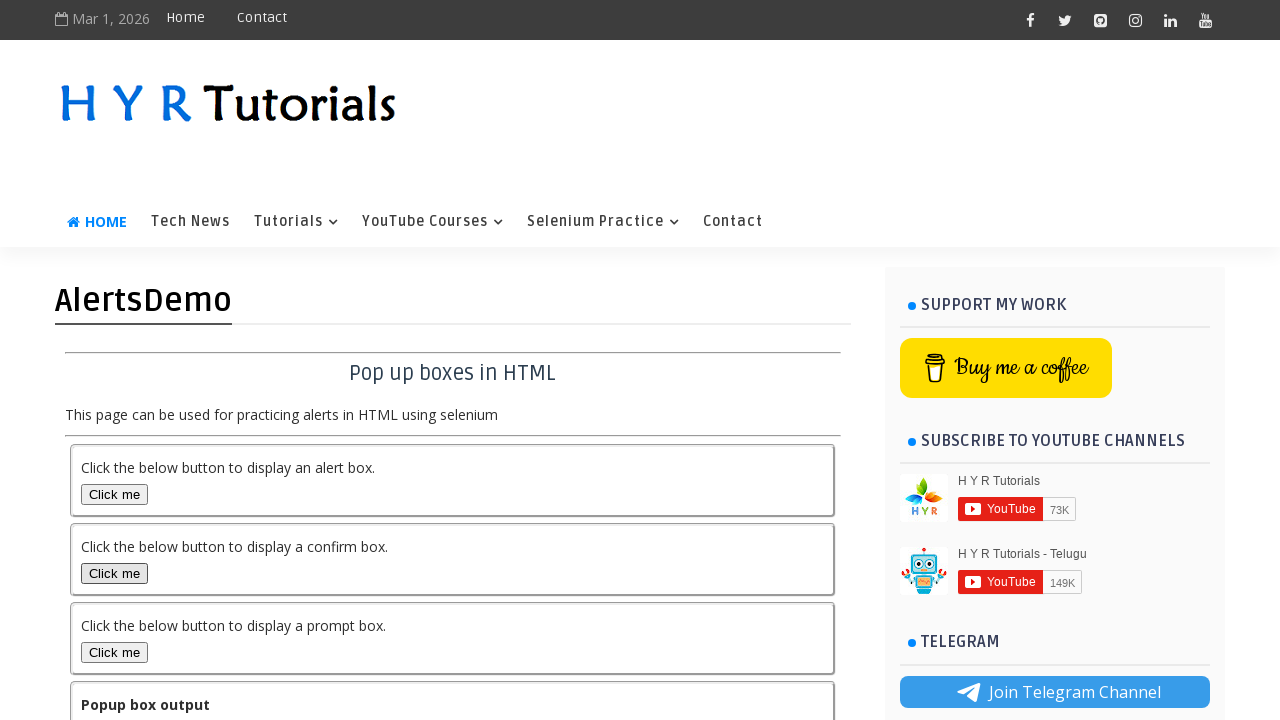

Set up dialog handler to accept confirmation
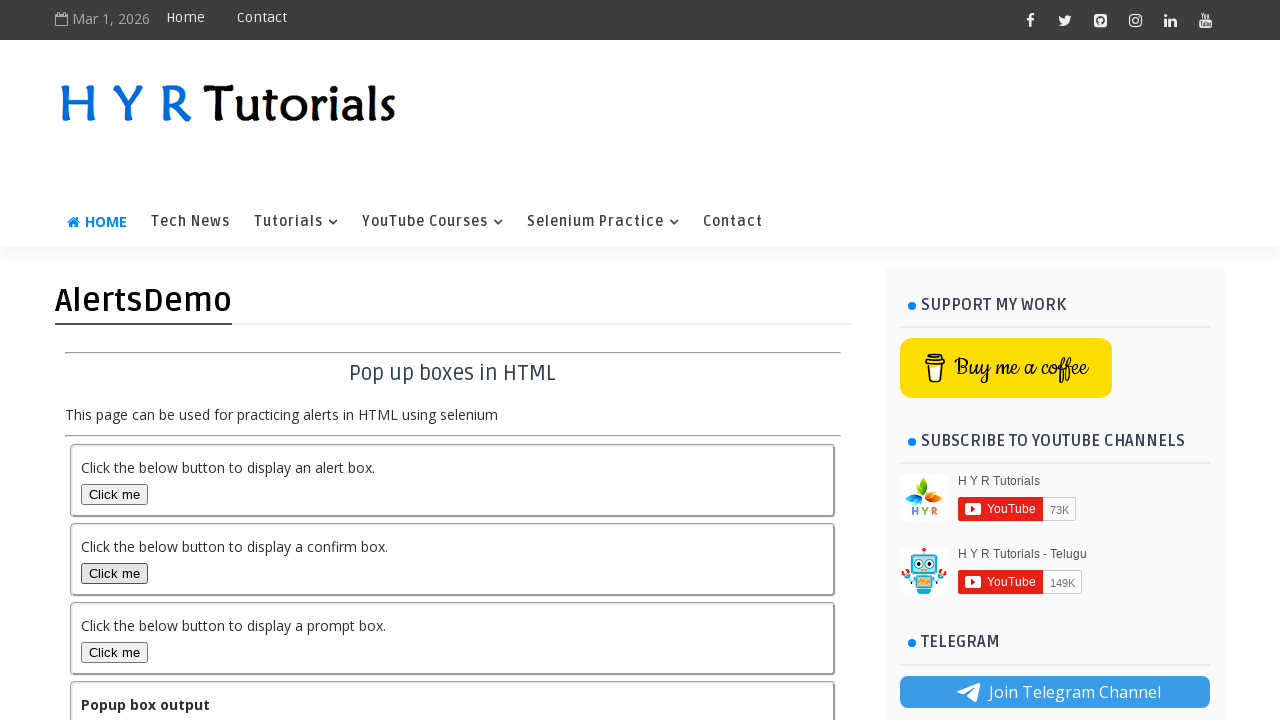

Output element is now visible on the page
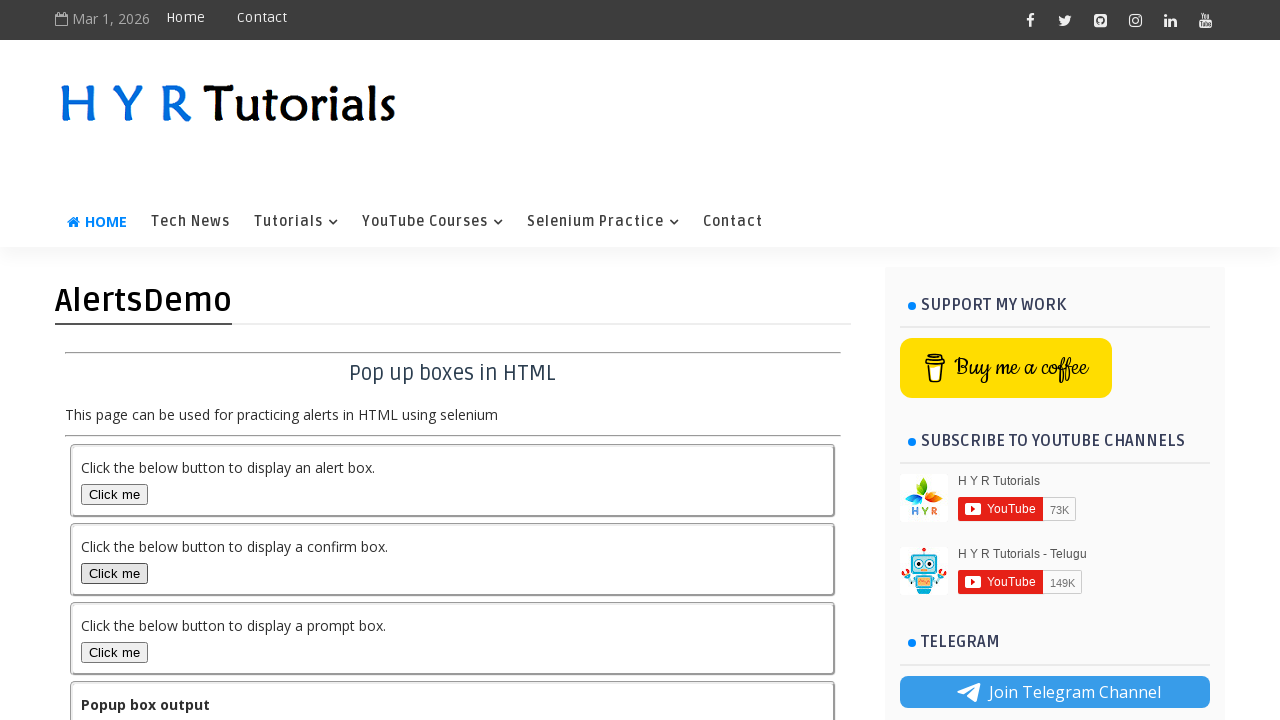

Set up dialog handler function to accept dialogs
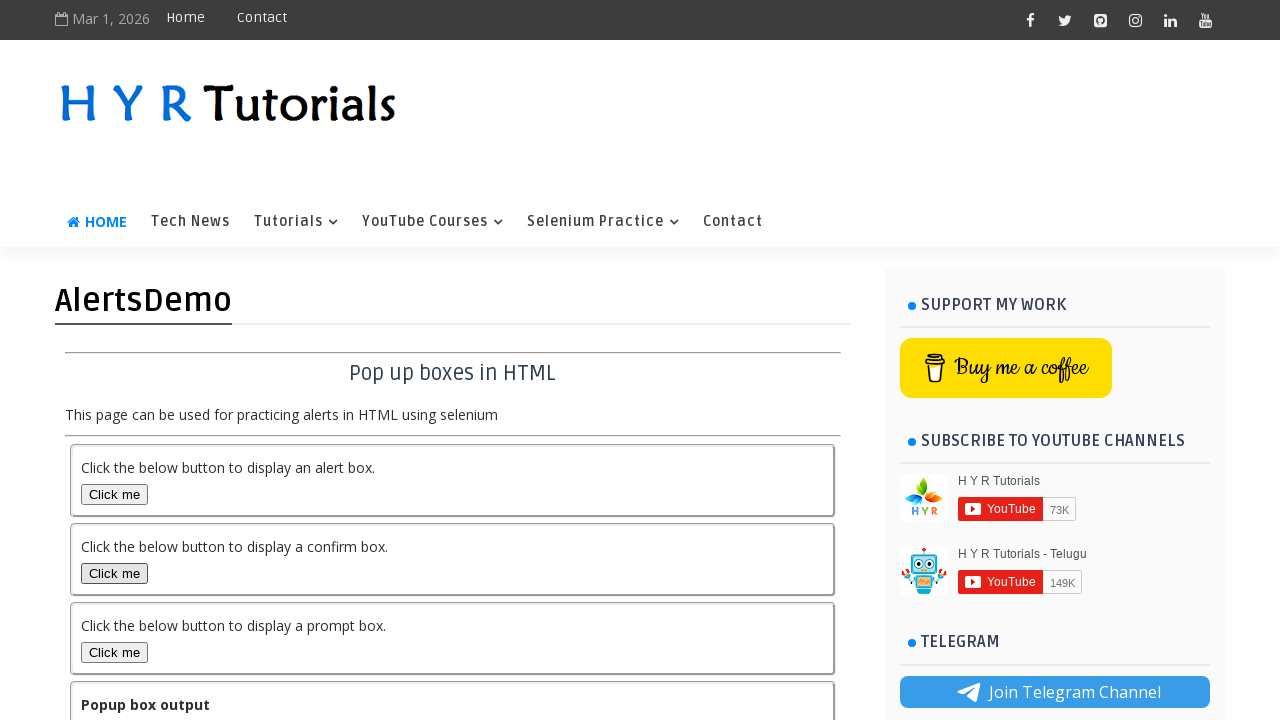

Clicked the confirm box button to trigger the confirmation alert at (114, 573) on #confirmBox
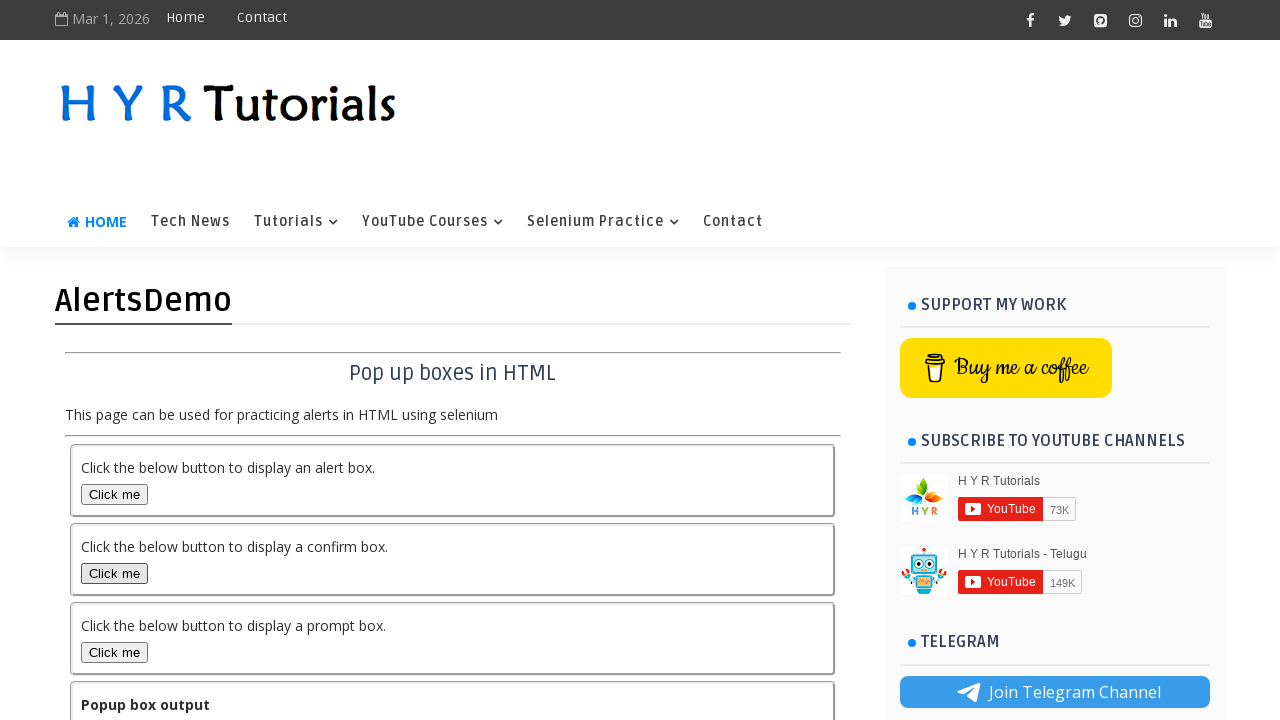

Verified output message is displayed after accepting the confirmation alert
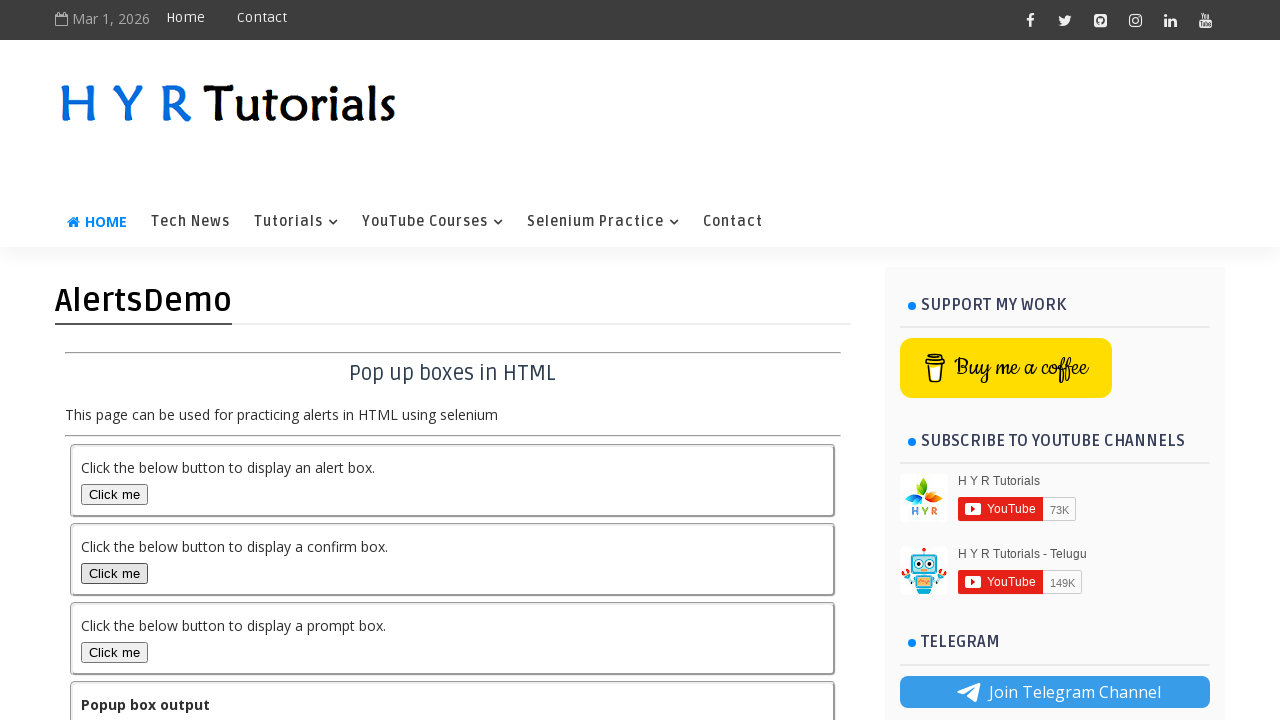

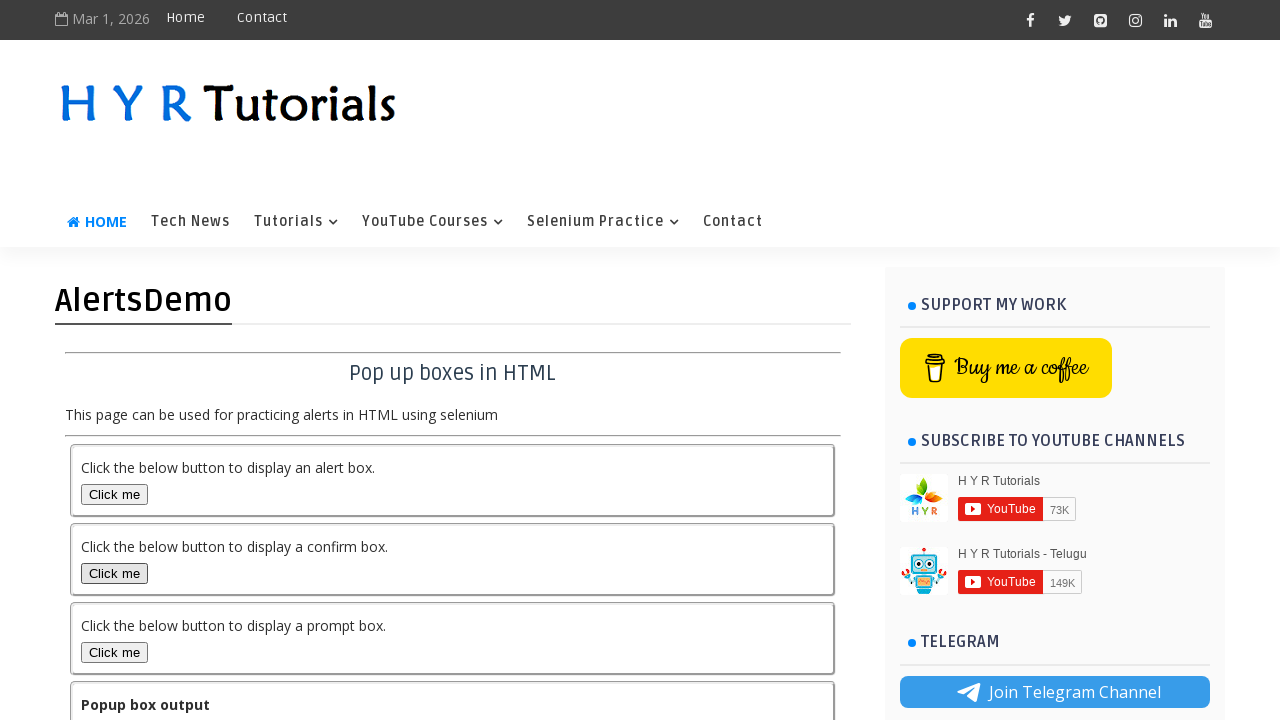